Tests the jQuery UI tooltip demo by navigating to the page, switching to the demo iframe, and interacting with the tooltip input element to verify its title attribute exists.

Starting URL: https://jqueryui.com/tooltip/

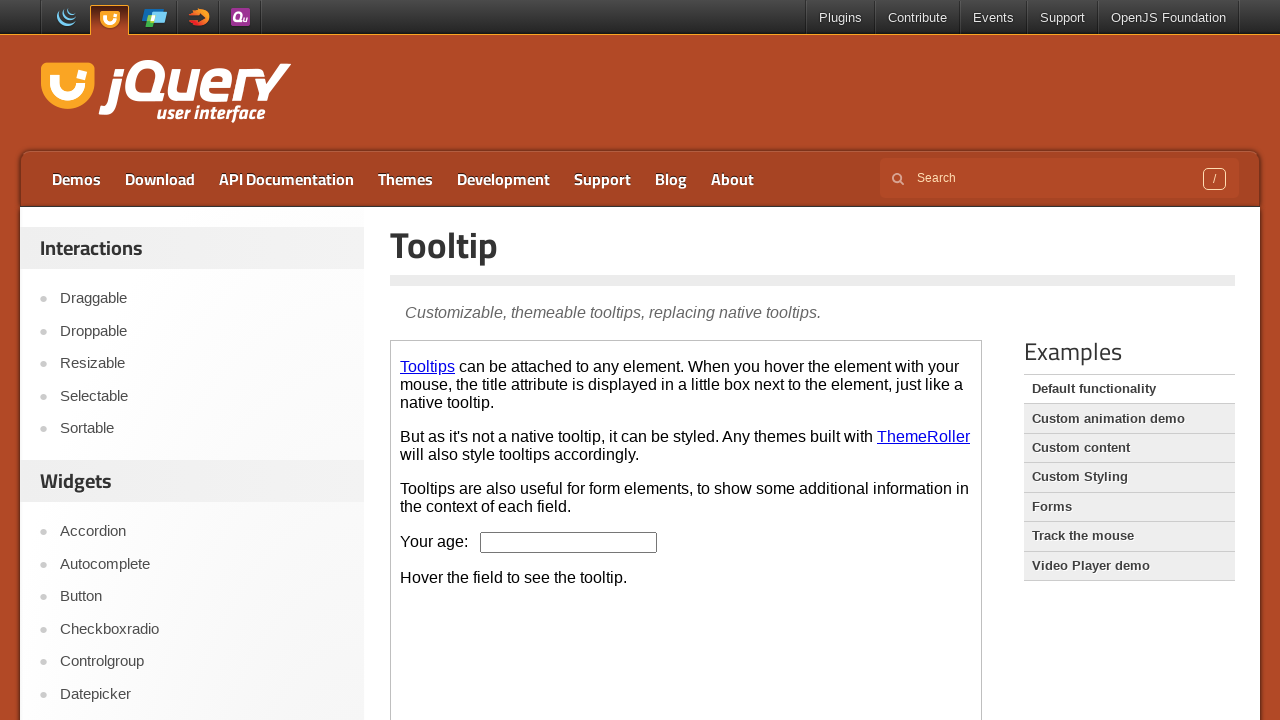

Navigated to jQuery UI tooltip demo page
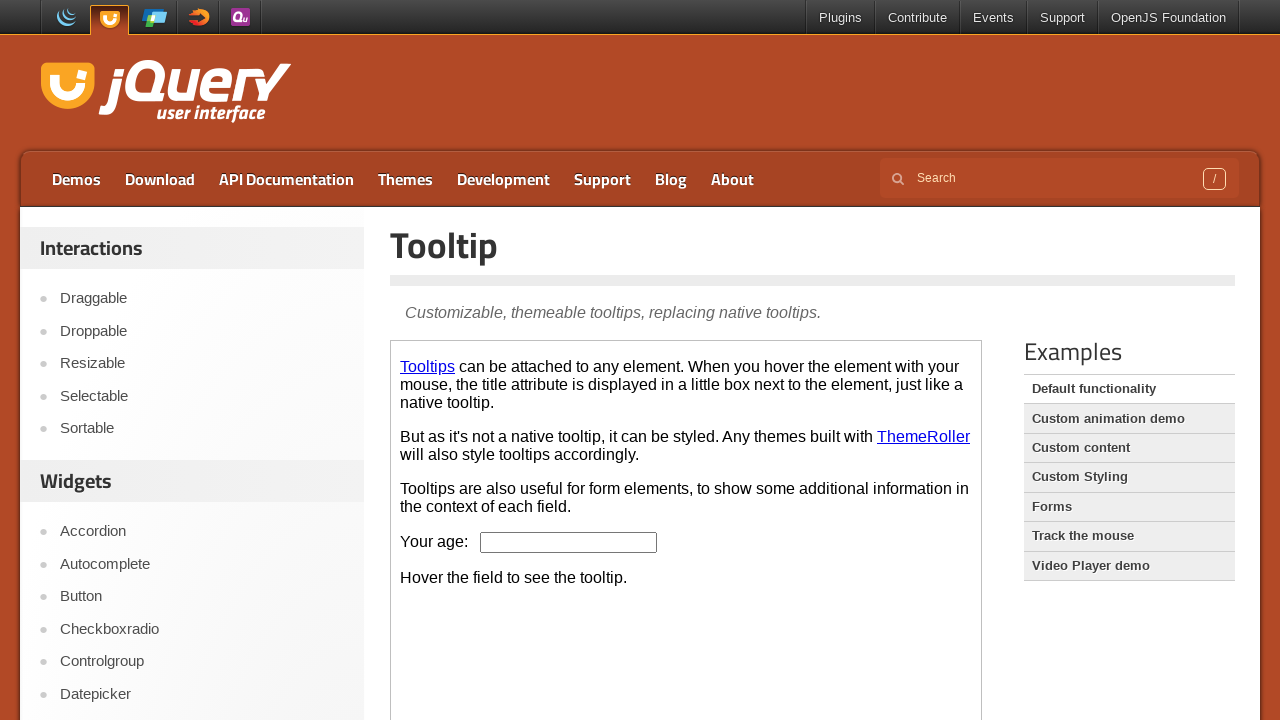

Located demo iframe
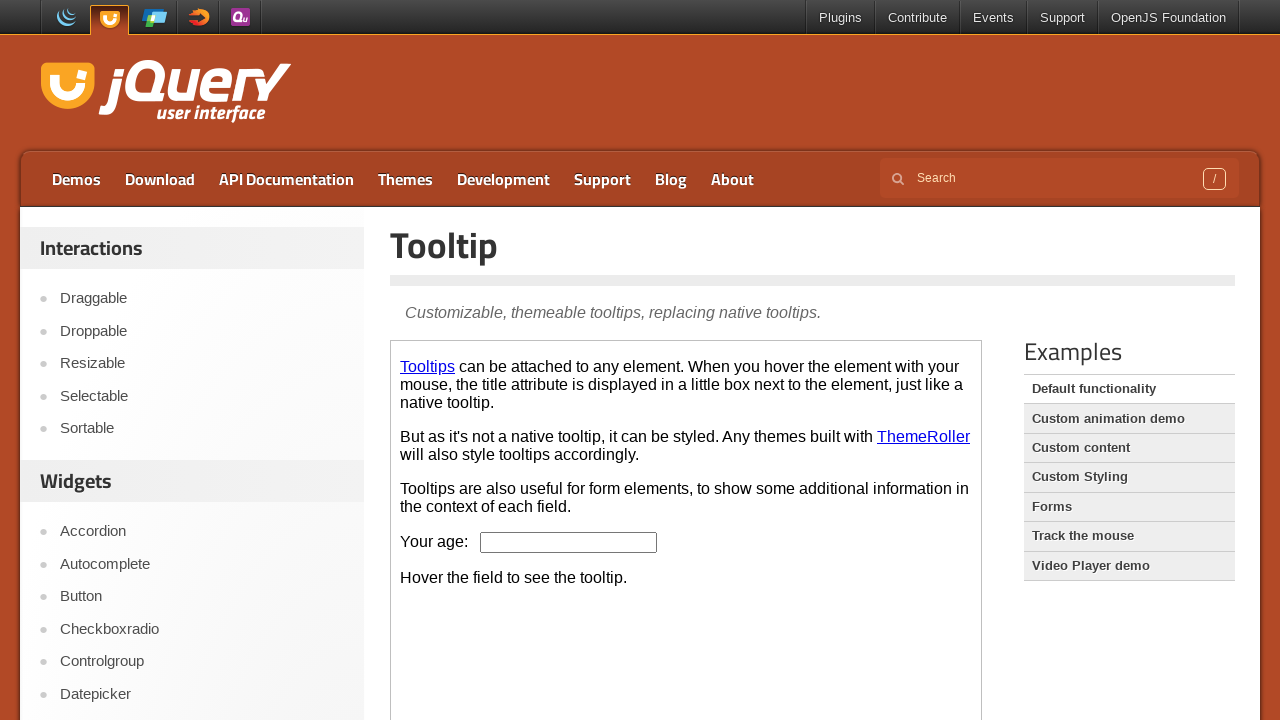

Located tooltip input element
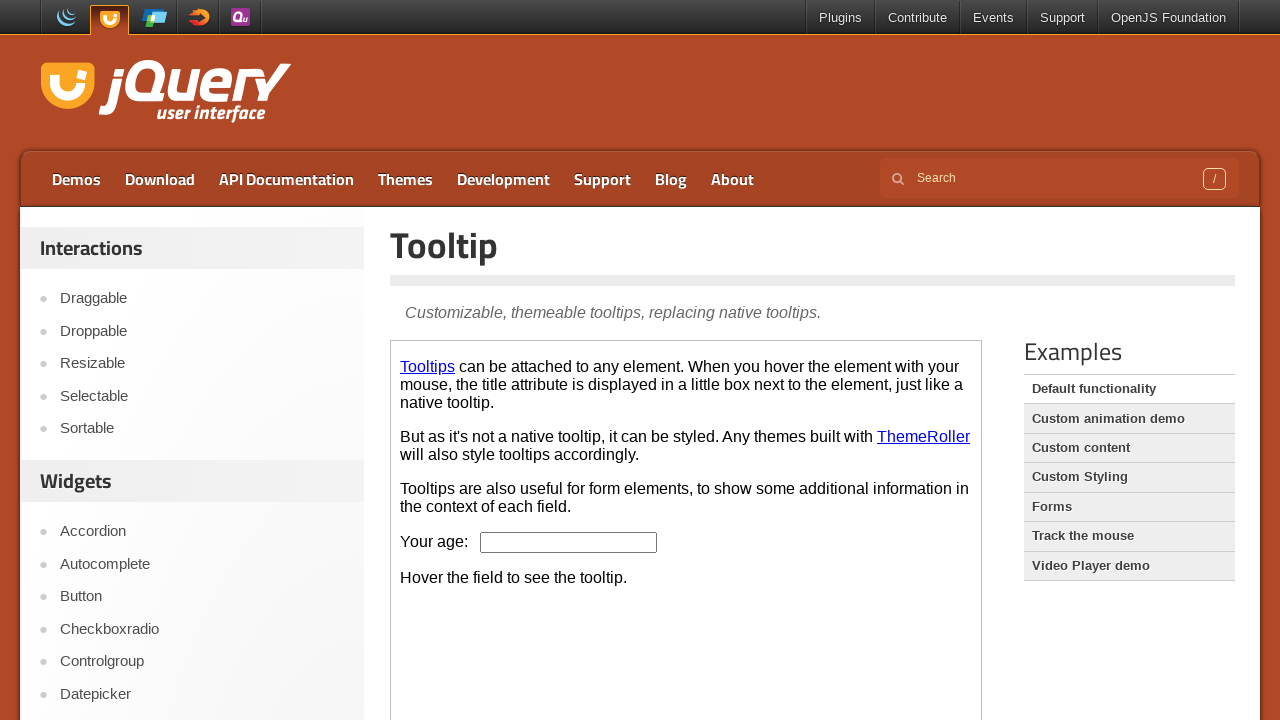

Tooltip input element is visible and ready
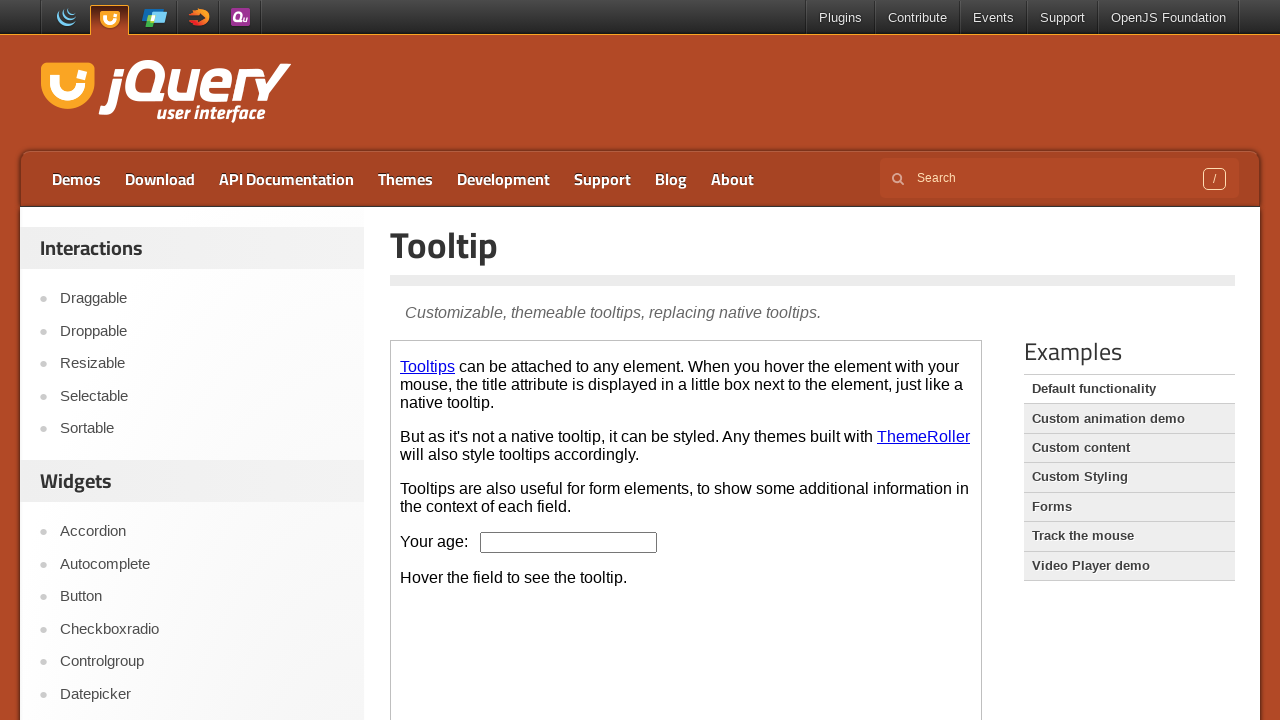

Hovered over tooltip input element to trigger tooltip at (569, 542) on iframe >> nth=0 >> internal:control=enter-frame >> xpath=//p[4]/input
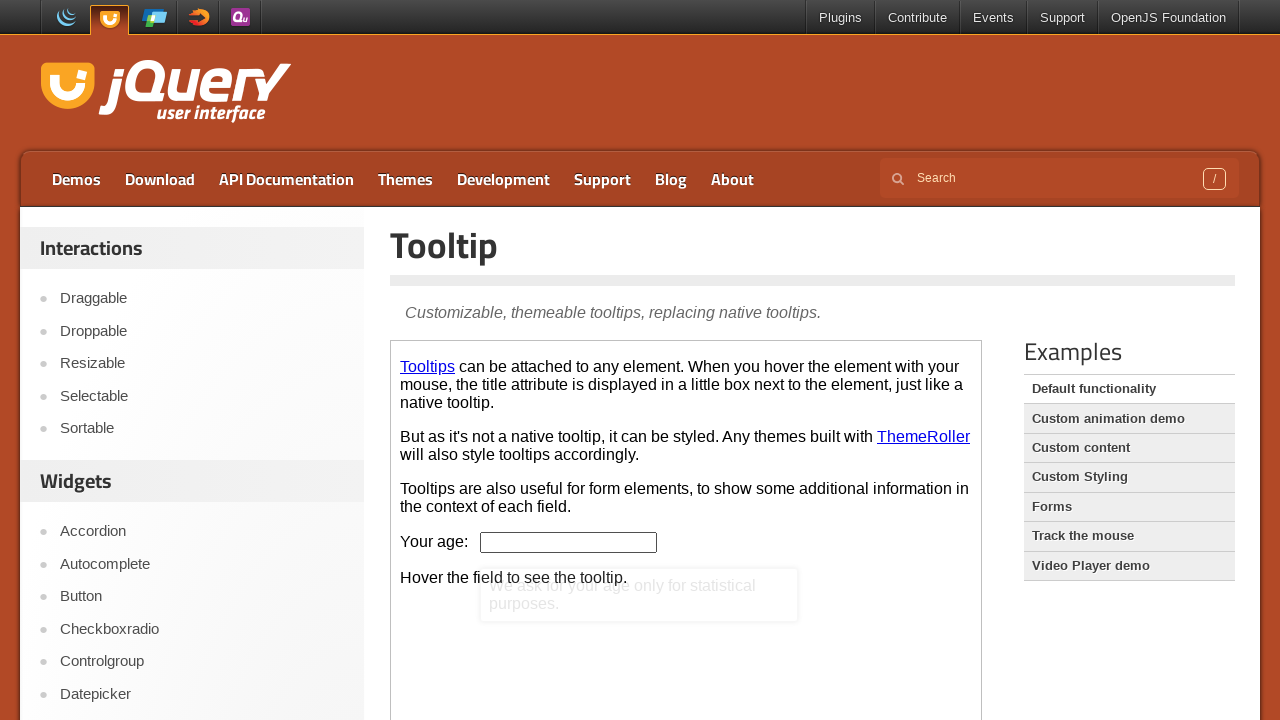

Retrieved title attribute from tooltip input element
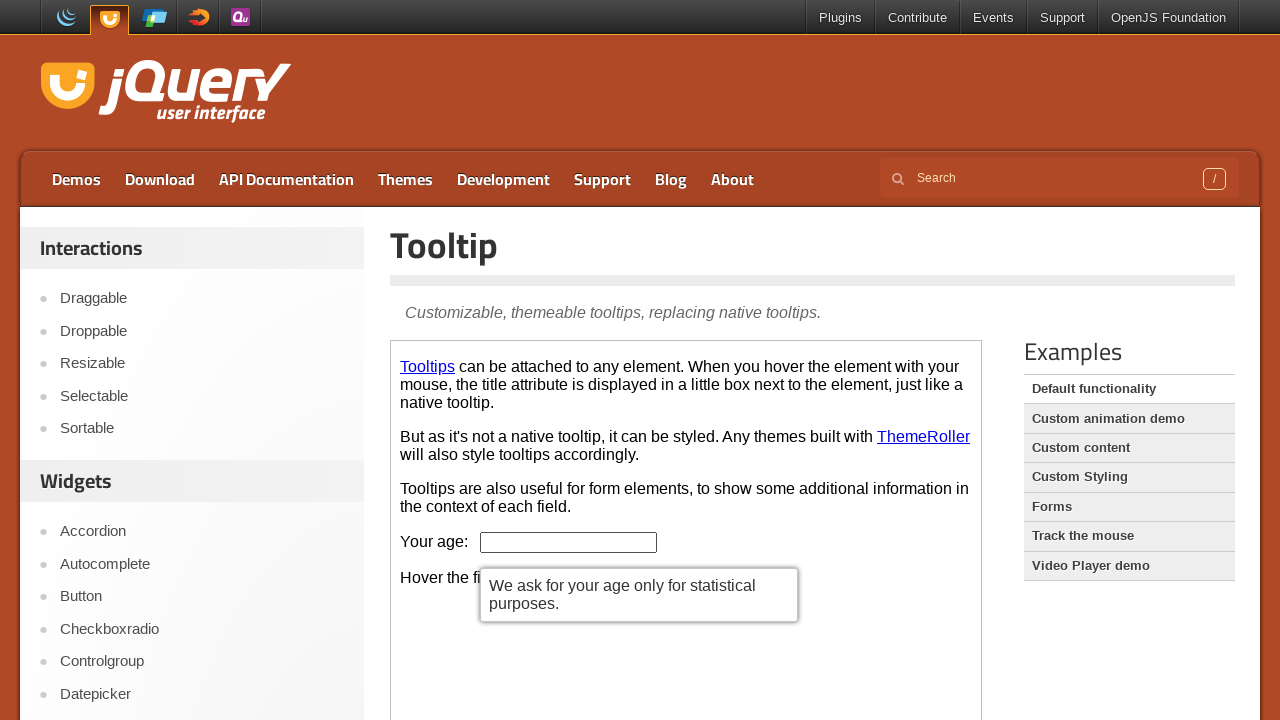

Verified tooltip title attribute exists
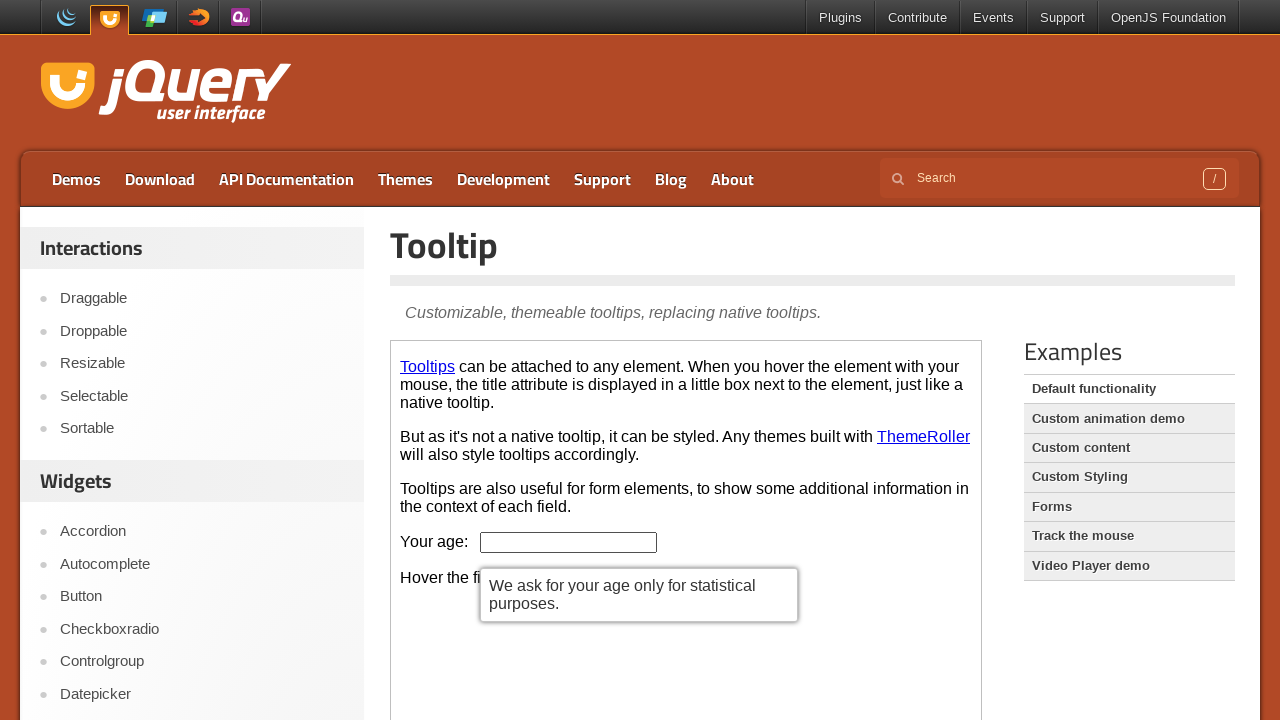

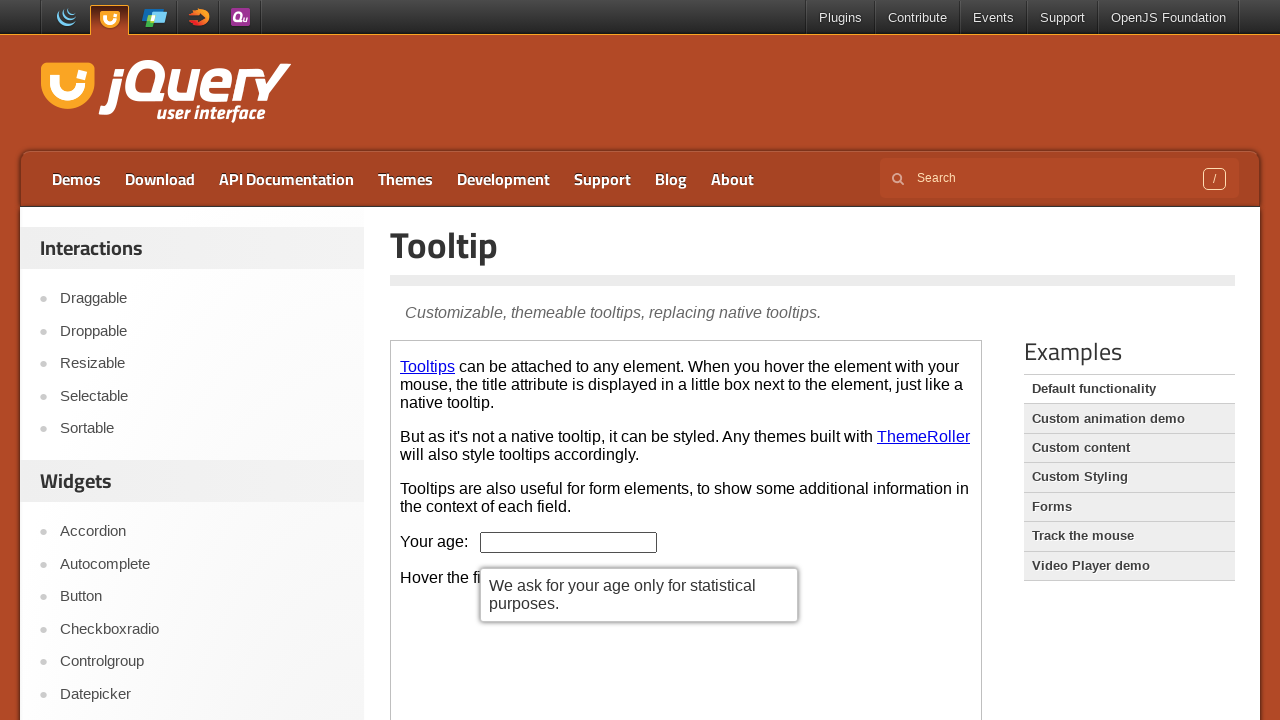